Tests a simple form by filling in first name, last name, city, and country fields using different element locator strategies, then submits the form

Starting URL: http://suninjuly.github.io/simple_form_find_task.html

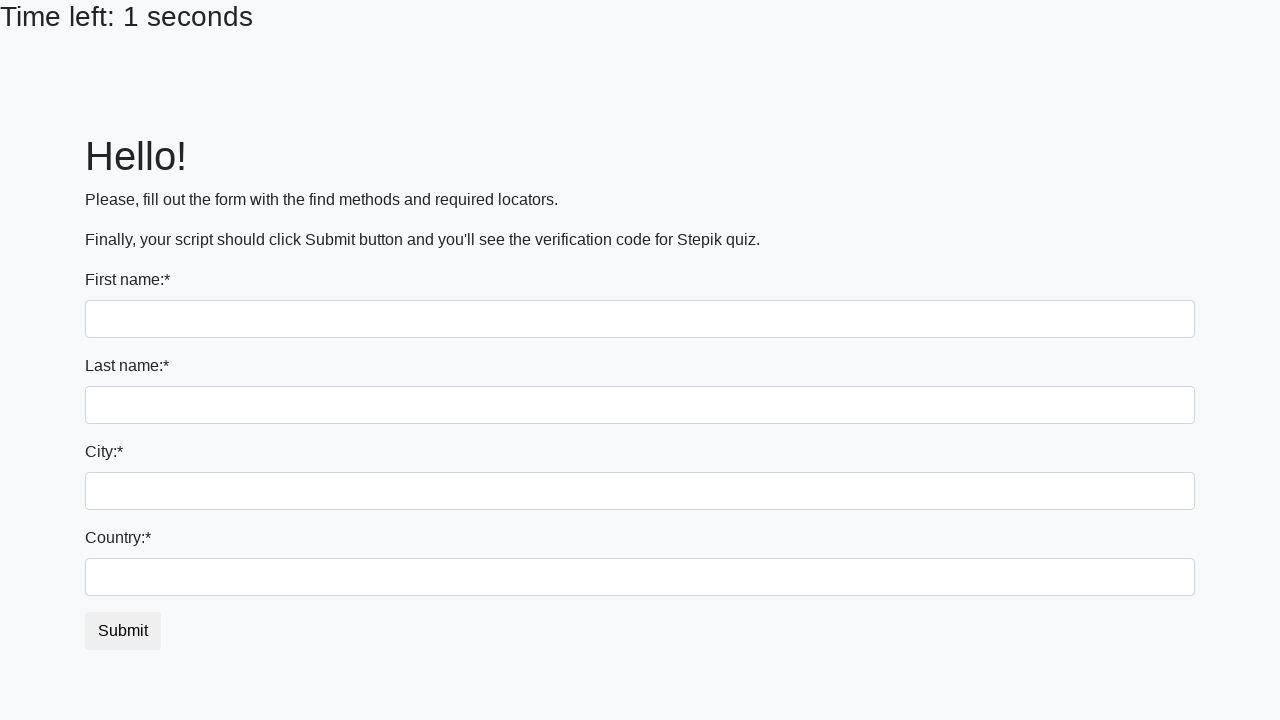

Filled first name field with 'Ivan' using first input locator on input >> nth=0
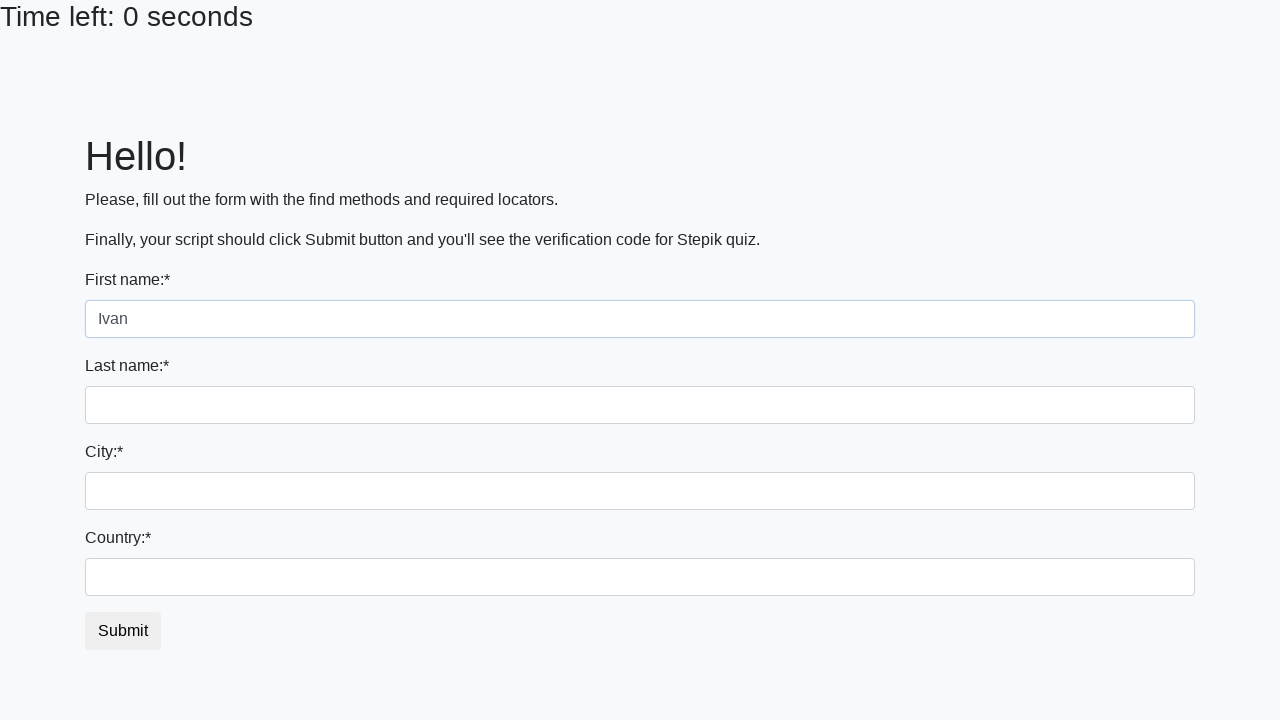

Filled last name field with 'Petrov' using name attribute selector on input[name='last_name']
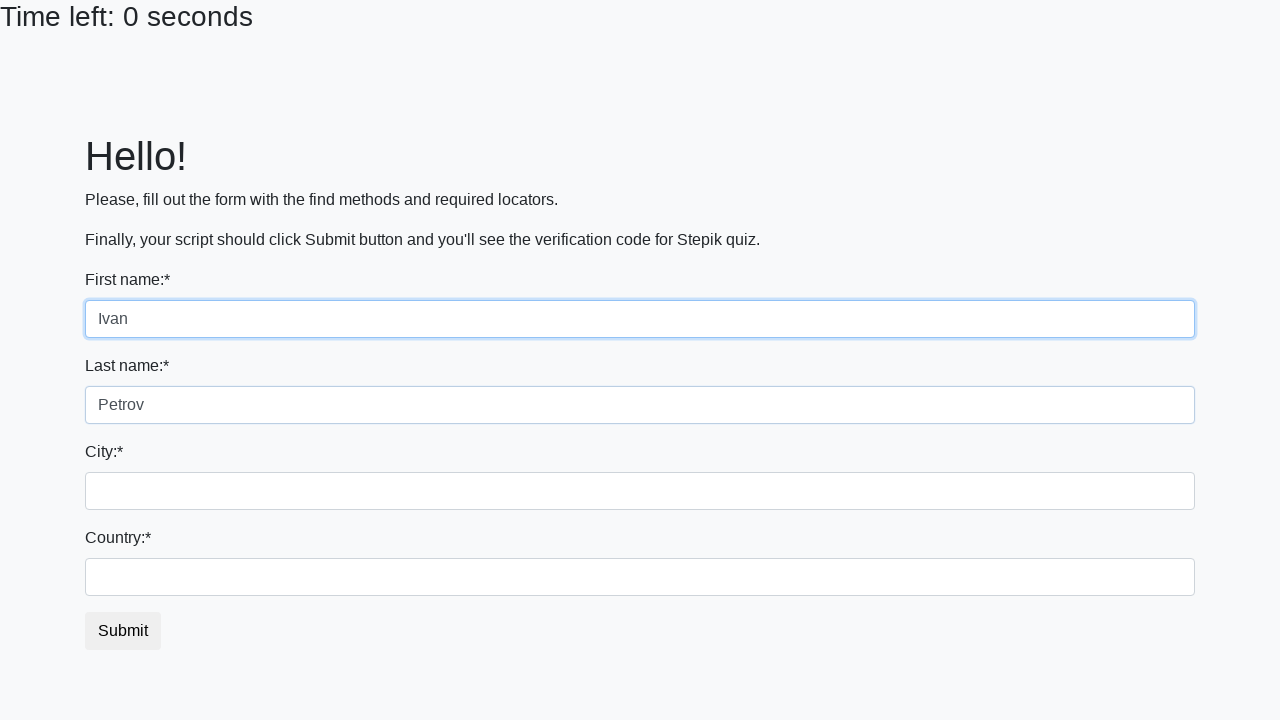

Filled city field with 'Smolensk' using class selector on .form-control.city
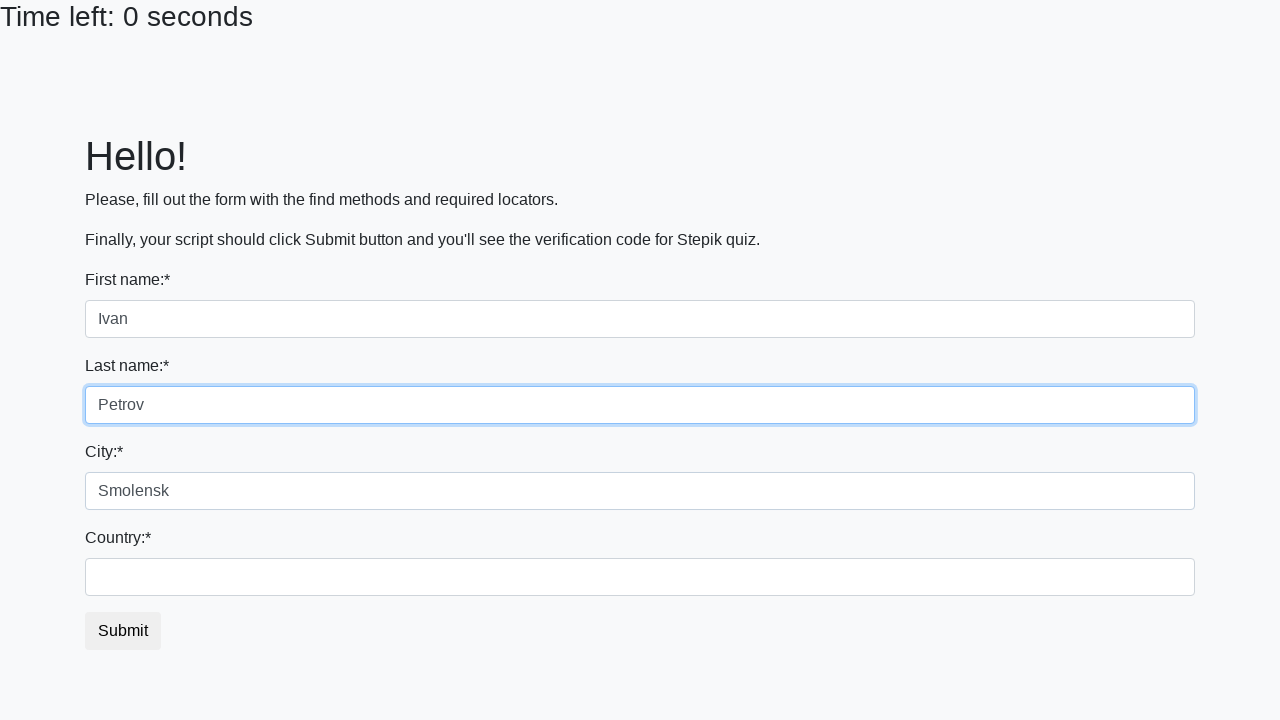

Filled country field with 'Russia' using ID selector on #country
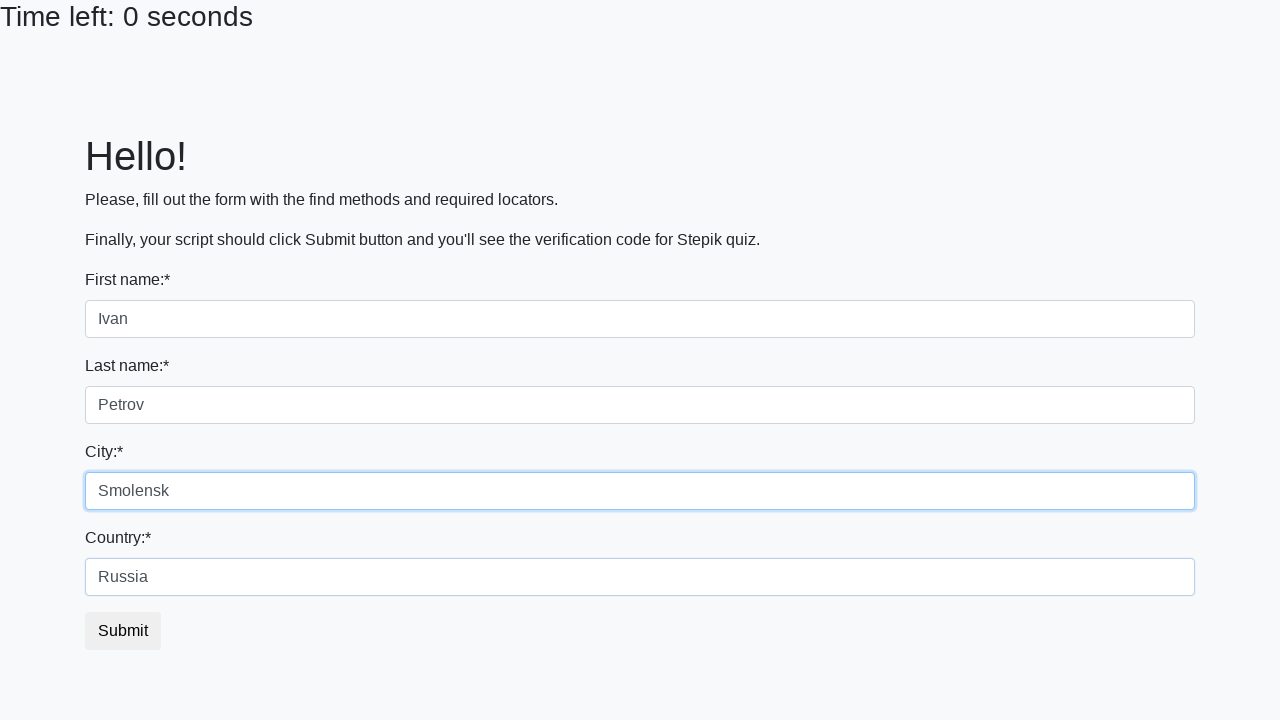

Clicked submit button to complete form submission at (123, 631) on button.btn
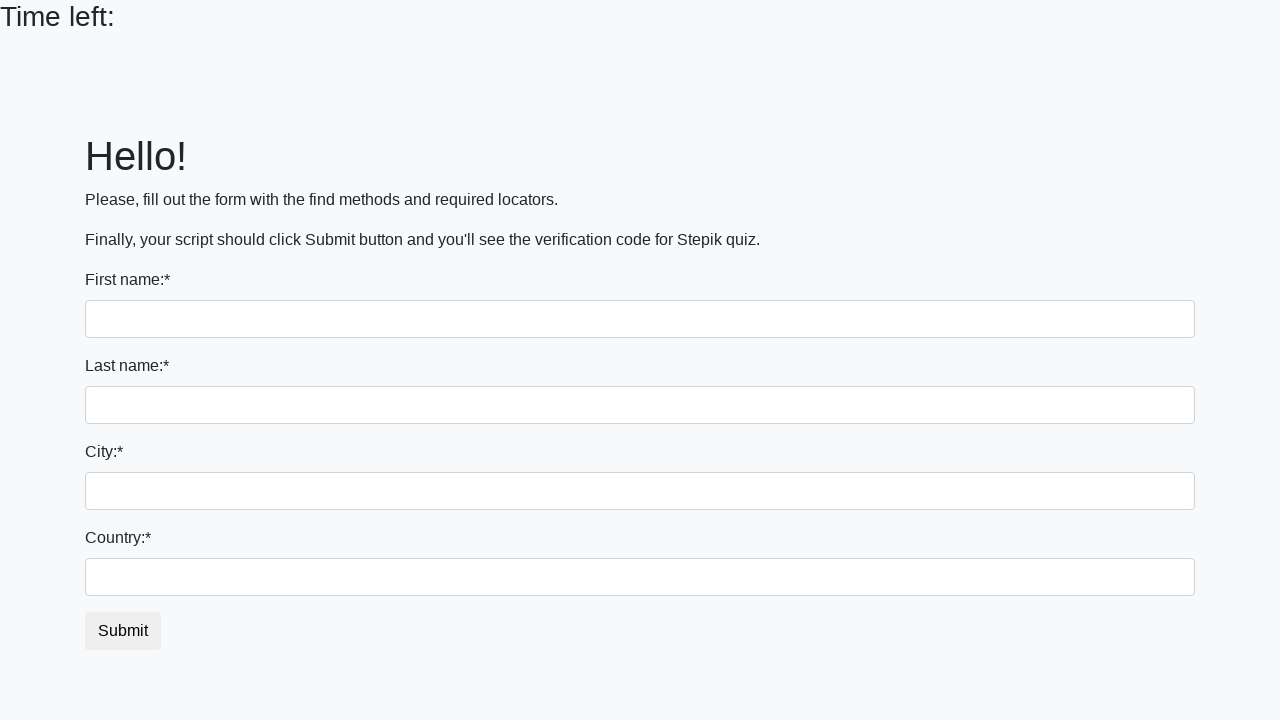

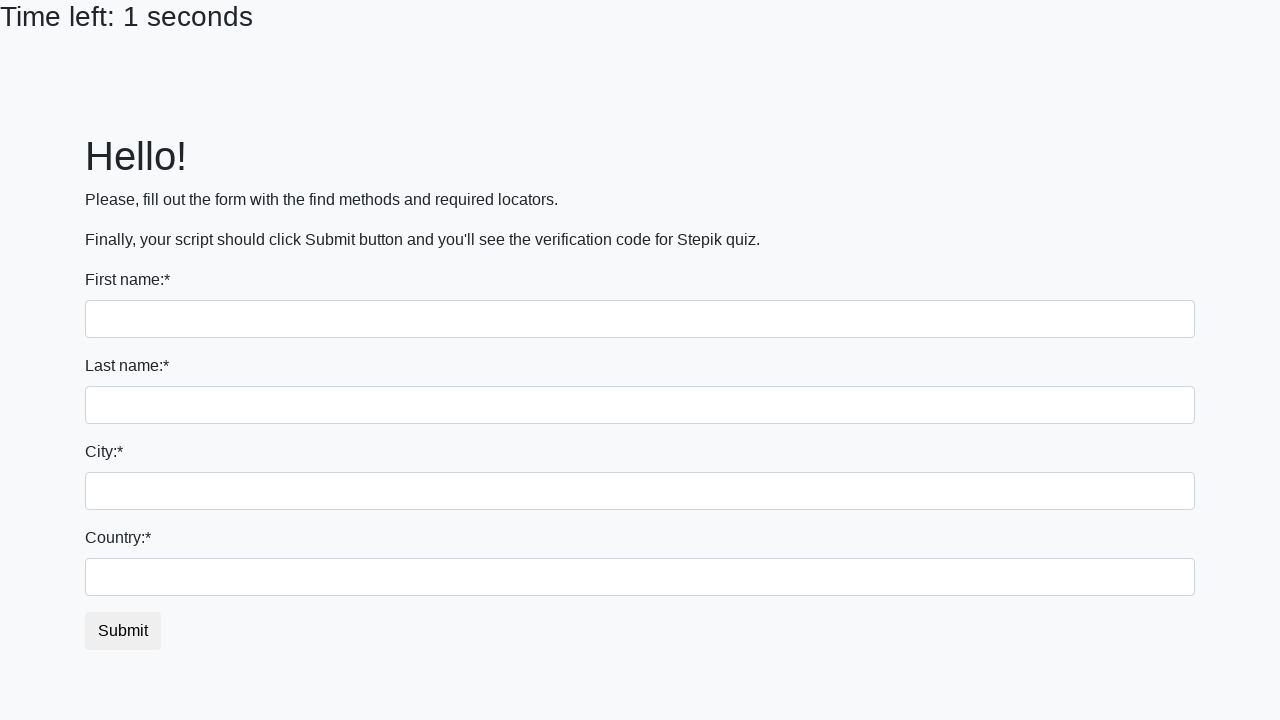